Simple navigation test that visits the Platzi homepage and verifies the page loads

Starting URL: https://www.platzi.com

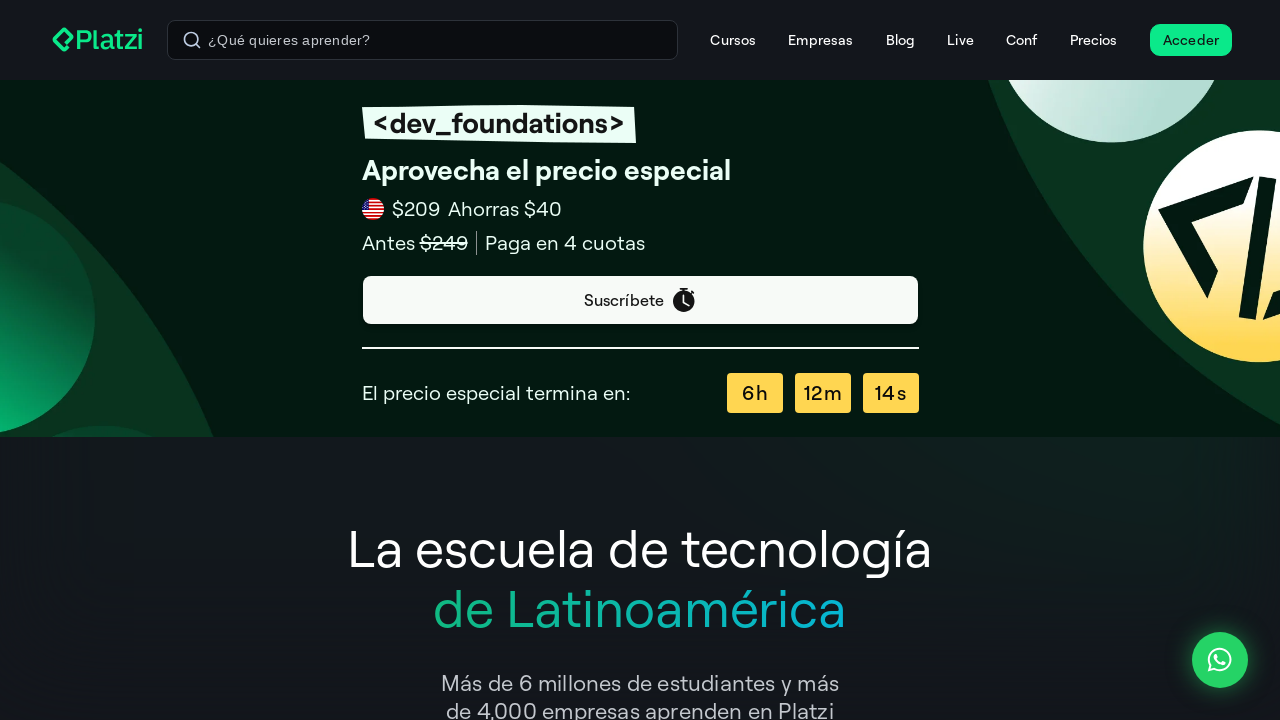

Platzi homepage DOM content loaded
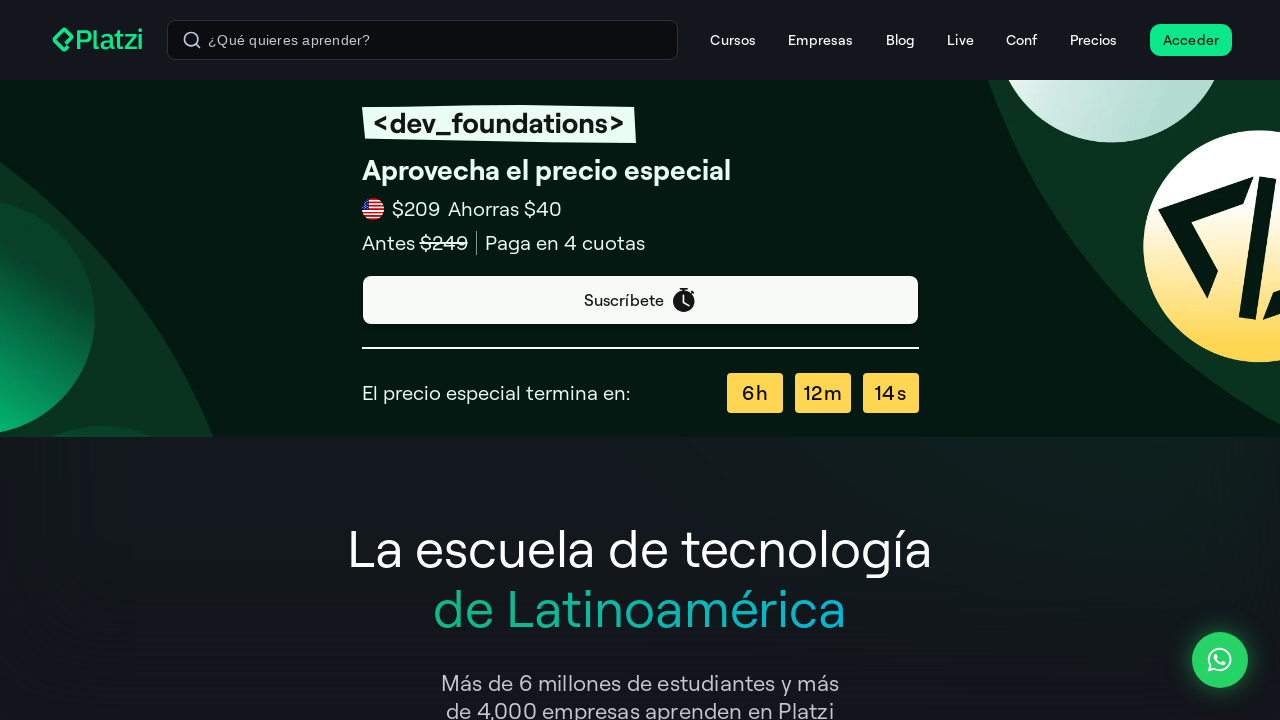

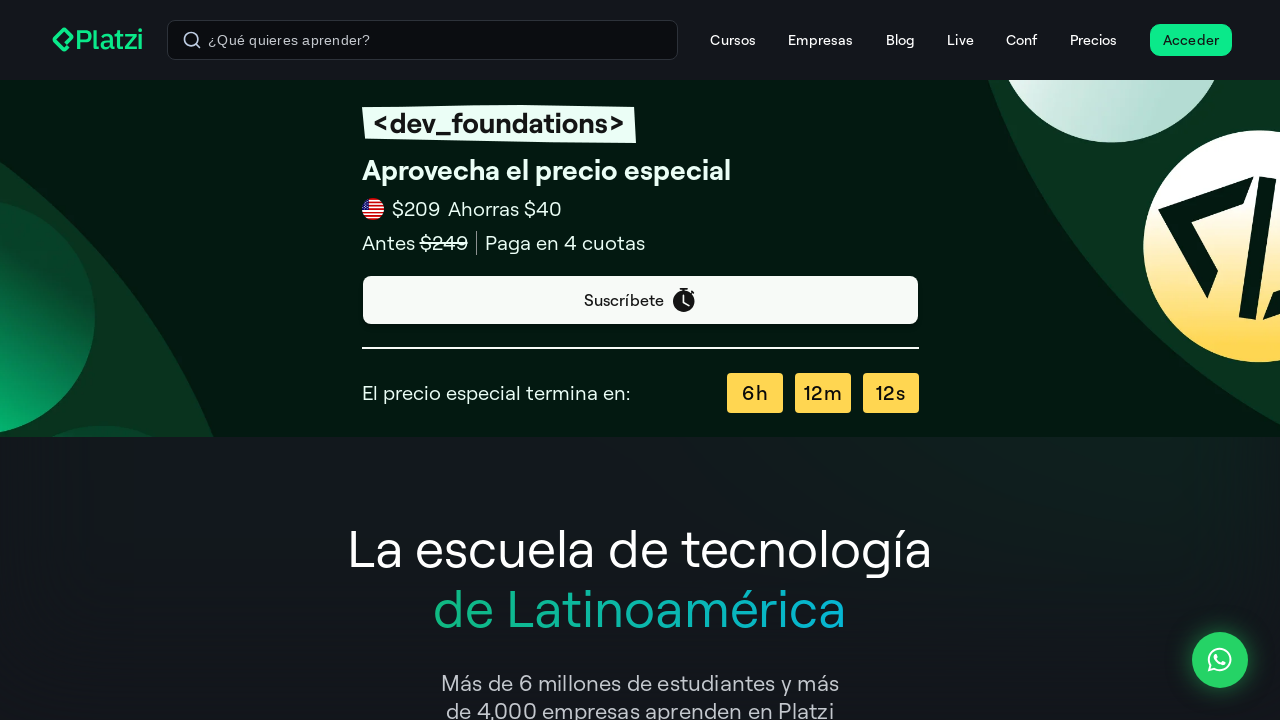